Tests typing text into the username input field and verifying the value

Starting URL: https://the-internet.herokuapp.com/login

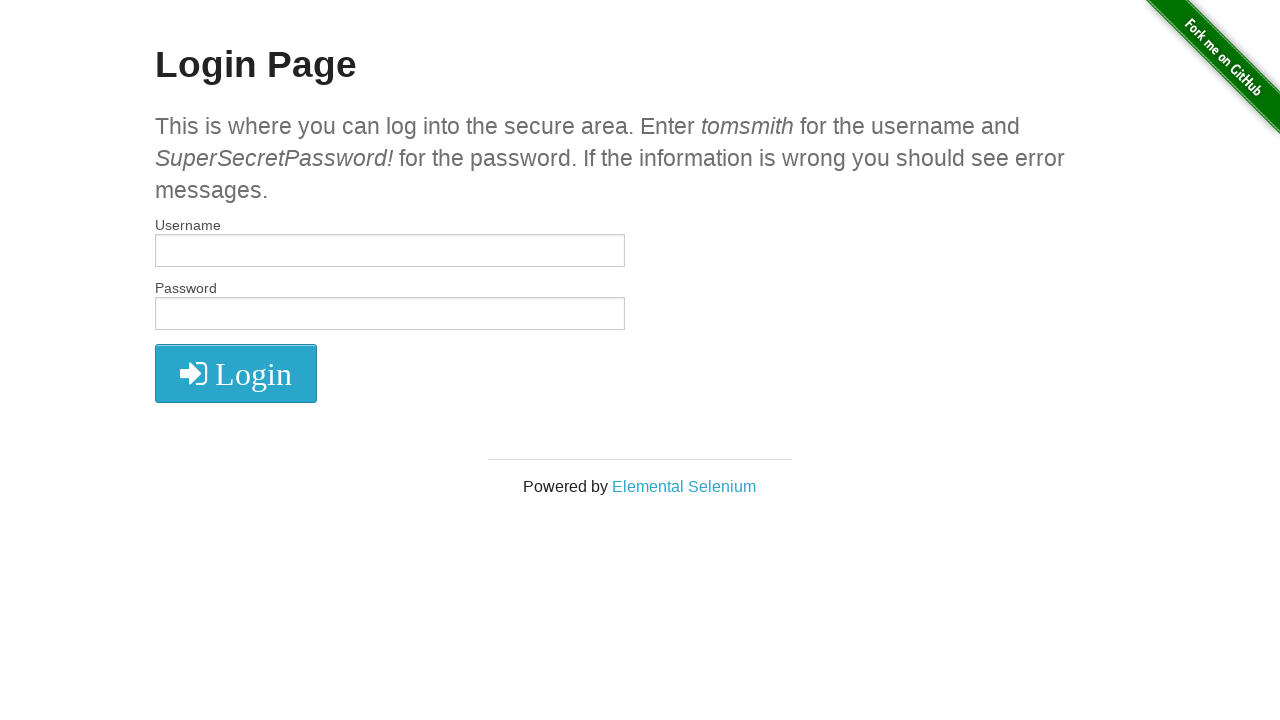

Typed 'foobar' into username input field on #username
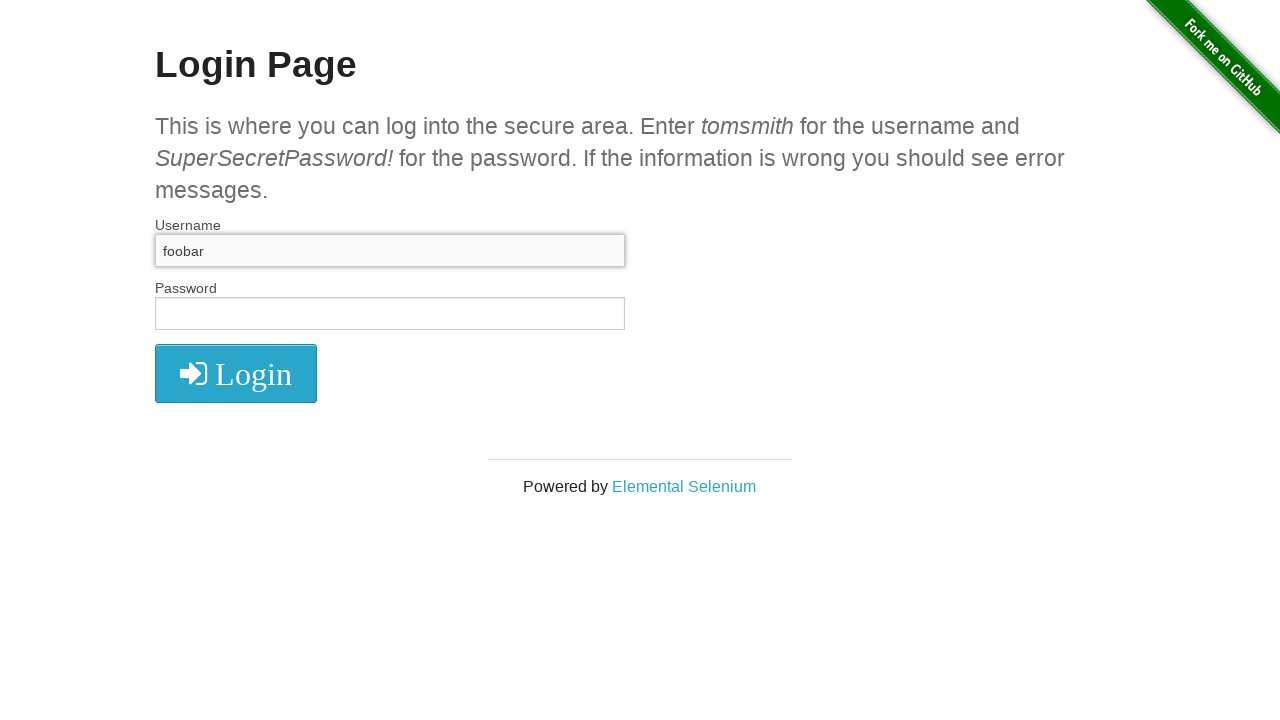

Retrieved input value from username field
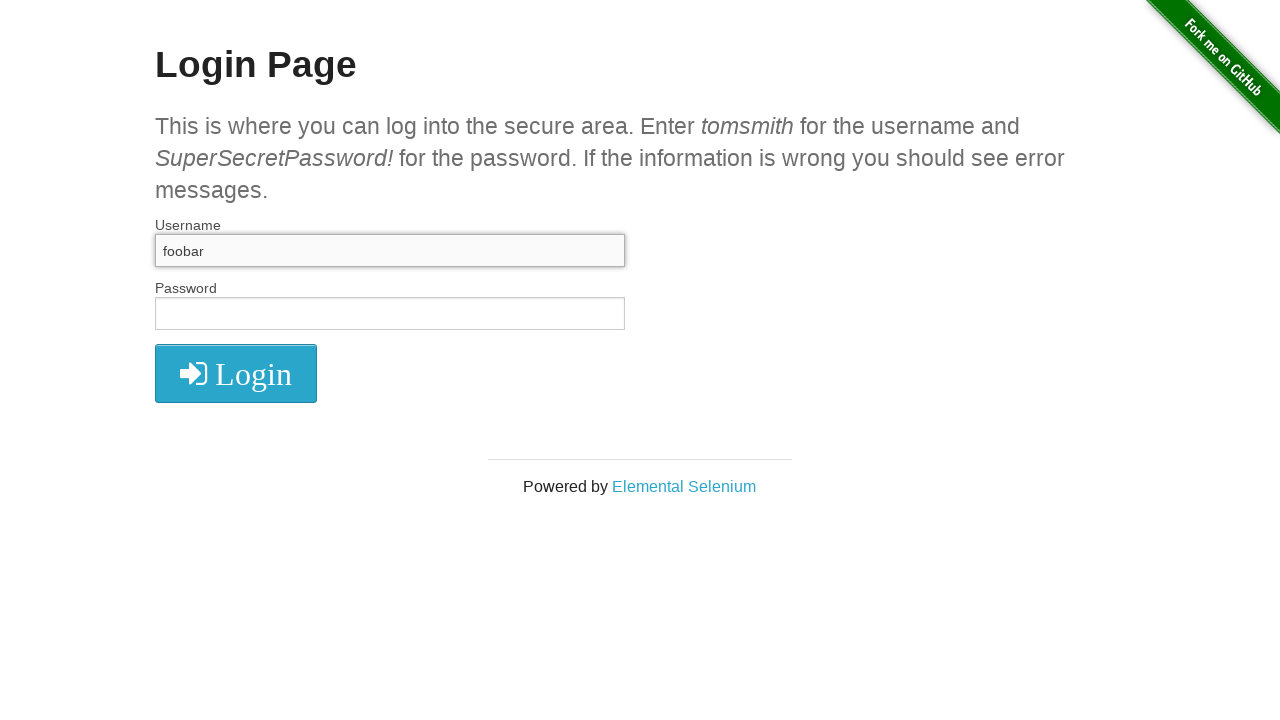

Assertion passed: username field contains 'foobar'
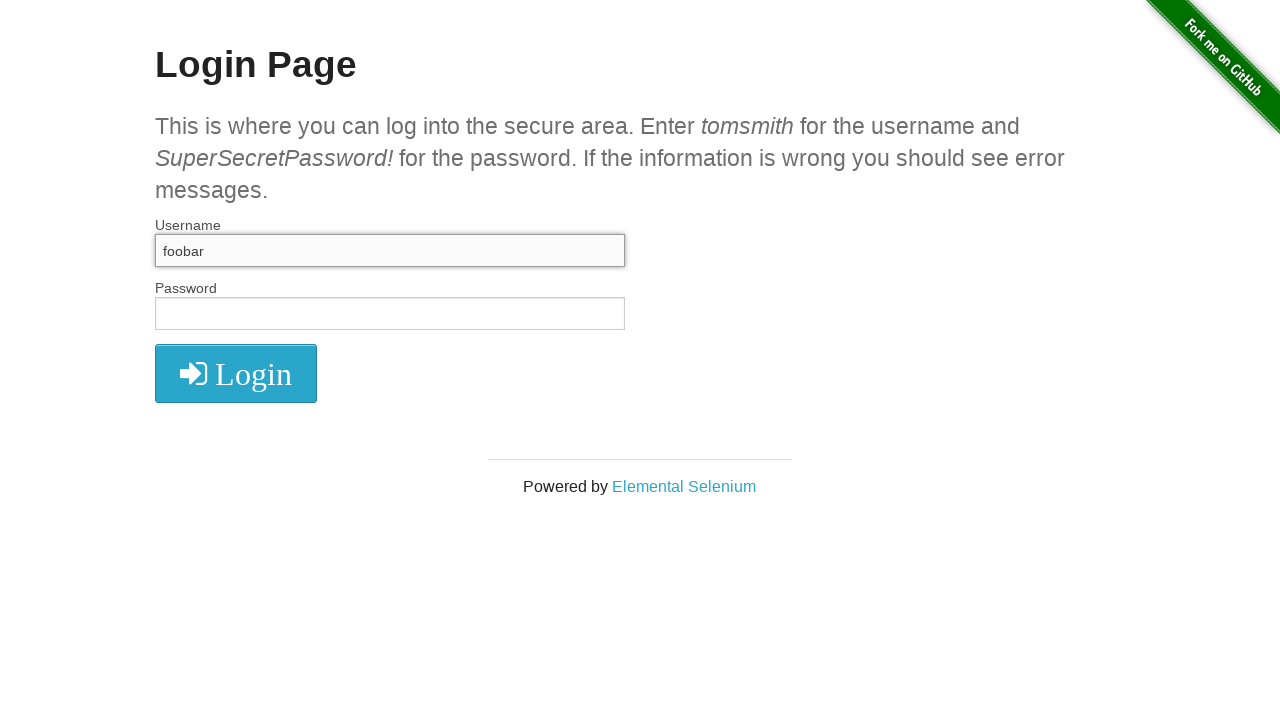

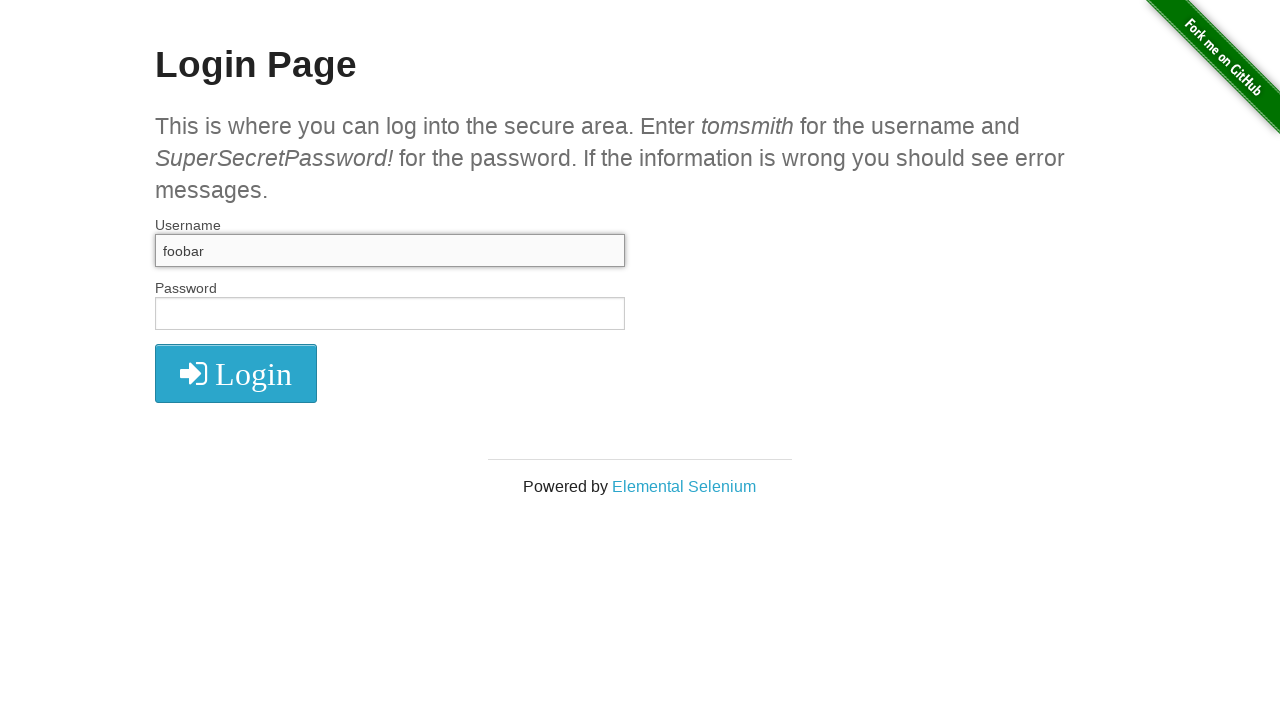